Tests dynamic dropdown functionality on a flight booking practice page by selecting origin and destination cities from dropdown menus

Starting URL: https://rahulshettyacademy.com/dropdownsPractise/

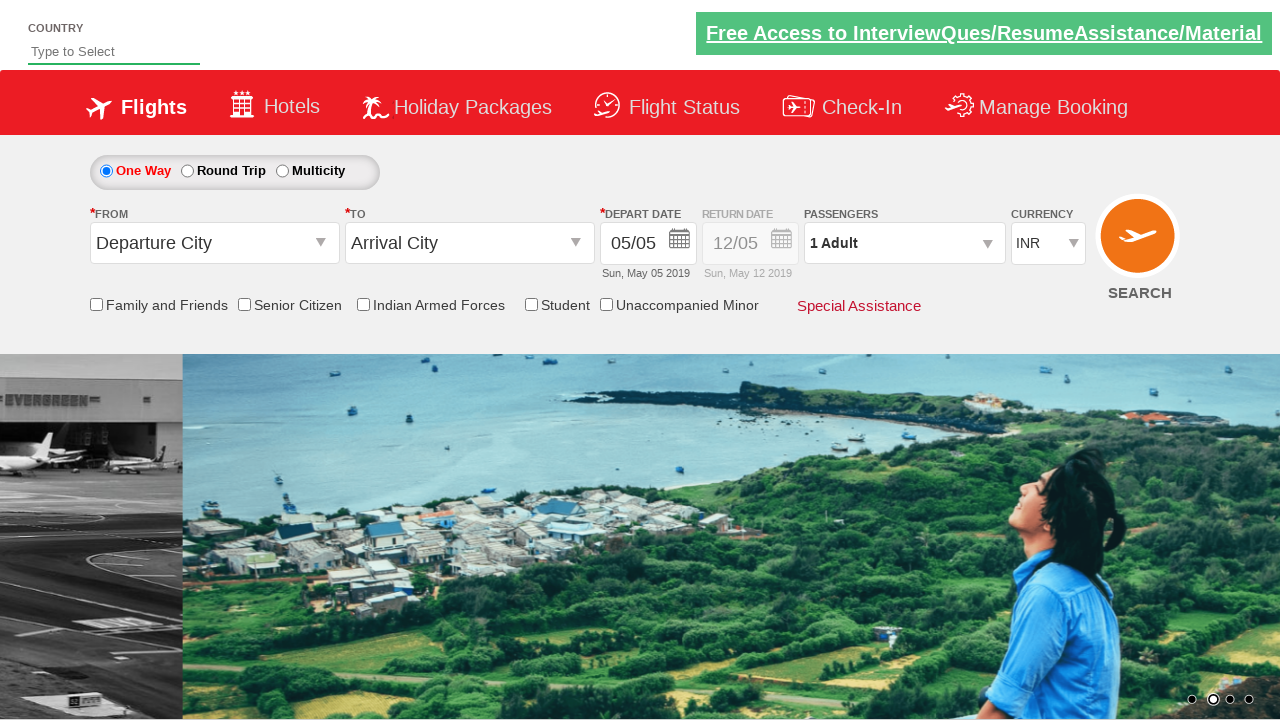

Clicked on origin station dropdown to open it at (214, 243) on #ctl00_mainContent_ddl_originStation1_CTXT
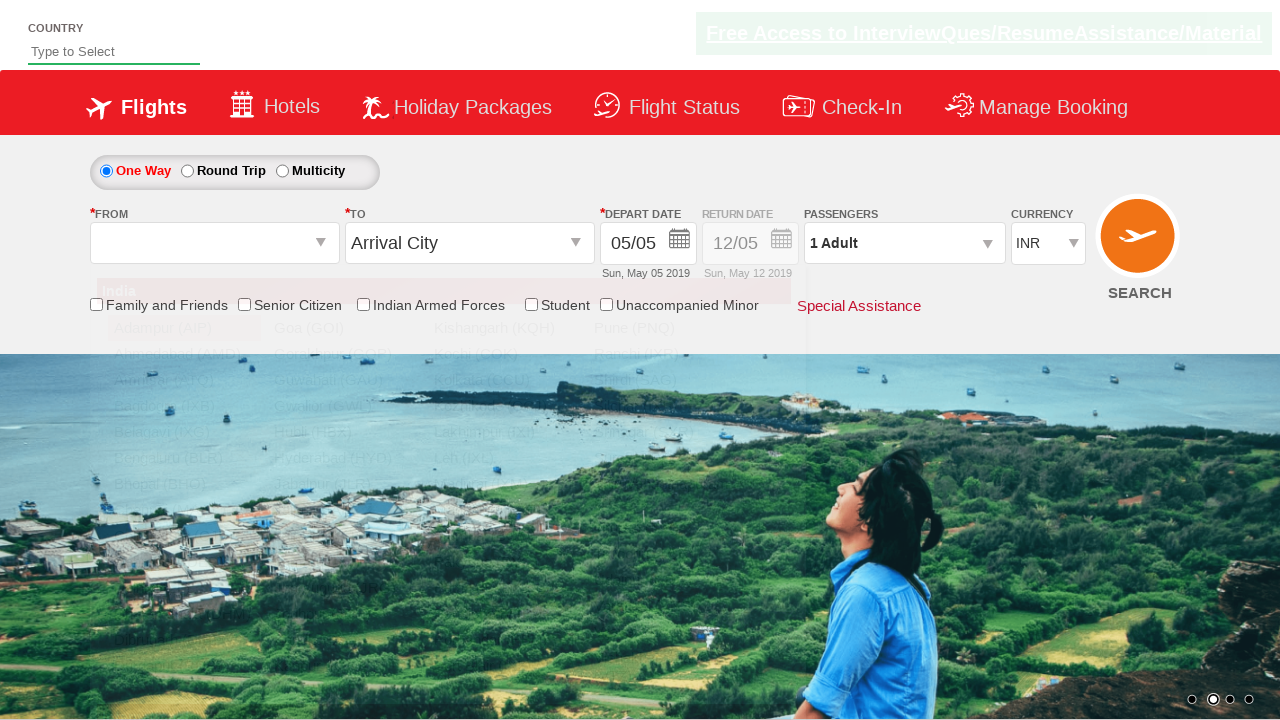

Selected Chennai (MAA) as origin city at (184, 510) on a[value='MAA']
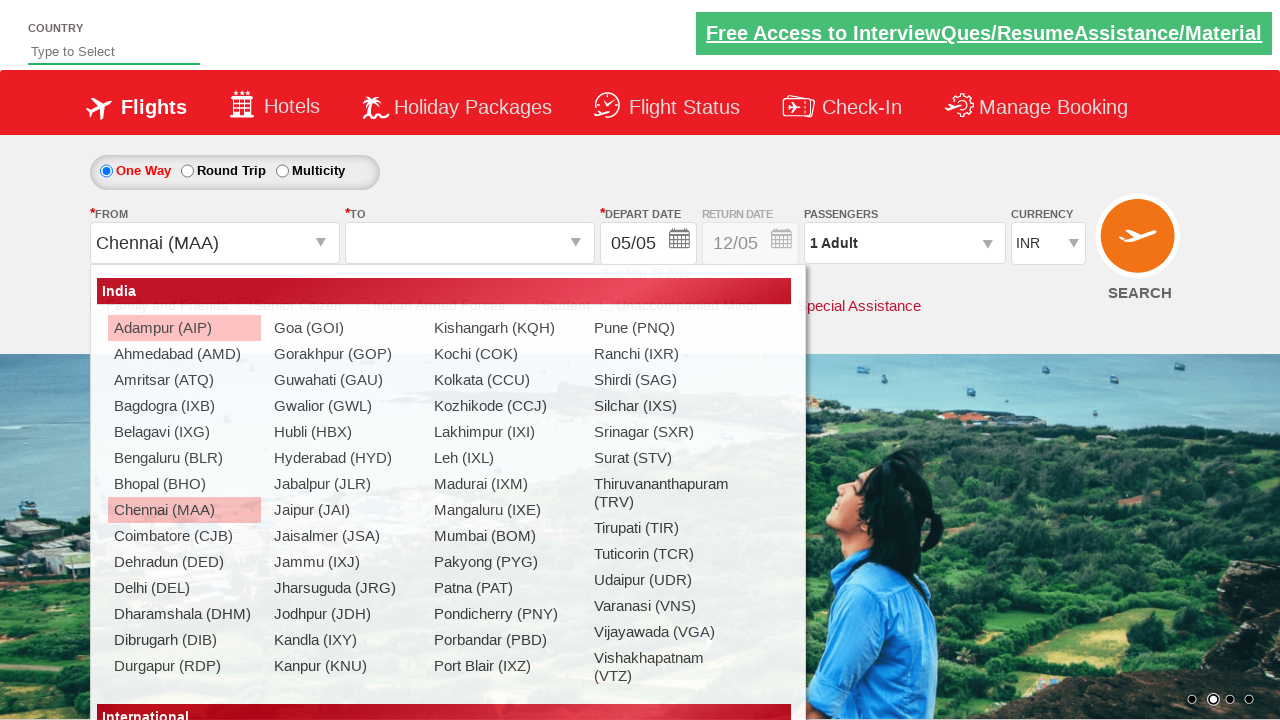

Waited for destination dropdown to be ready
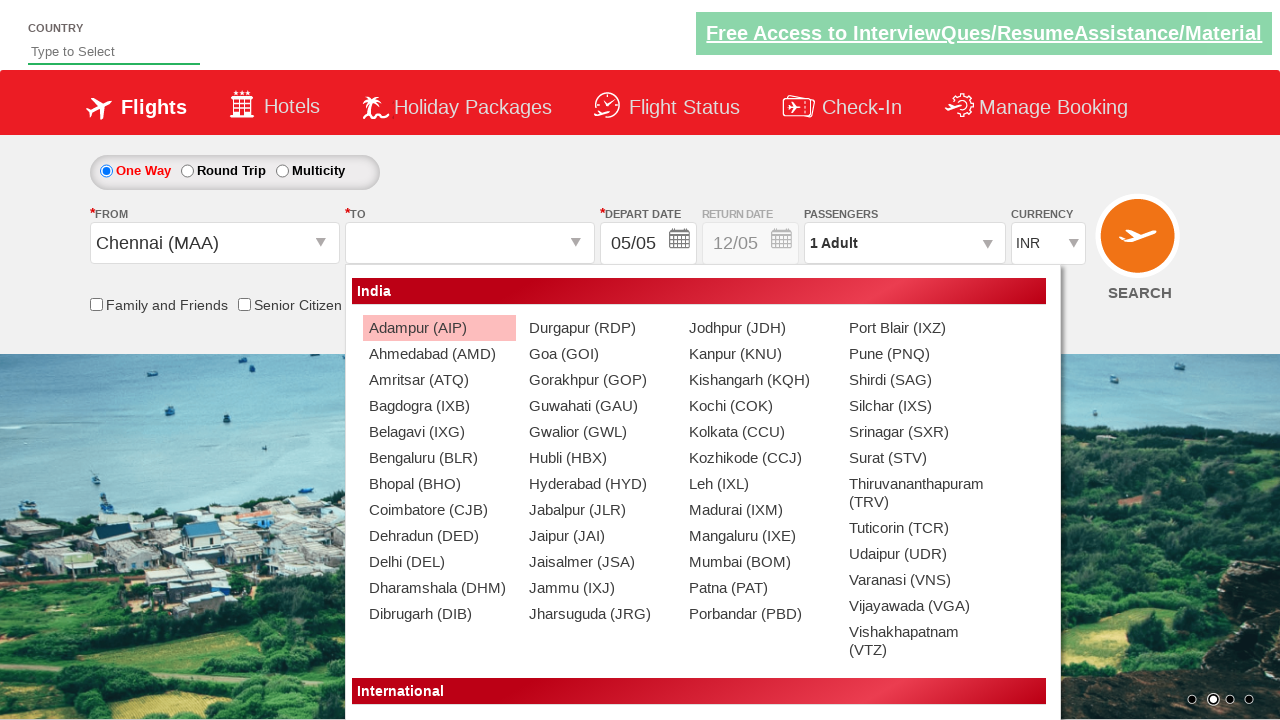

Selected Bangalore (BLR) as destination city at (439, 458) on xpath=//div[@id='glsctl00_mainContent_ddl_destinationStation1_CTNR']//a[@value='
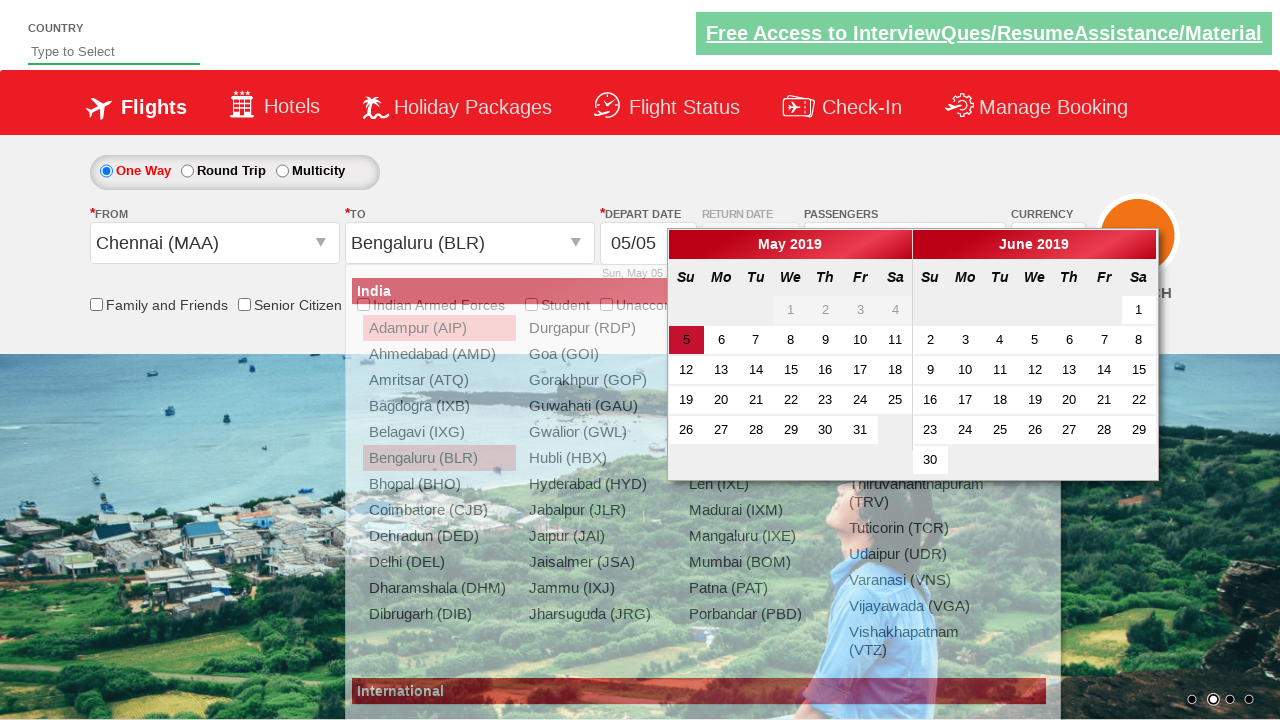

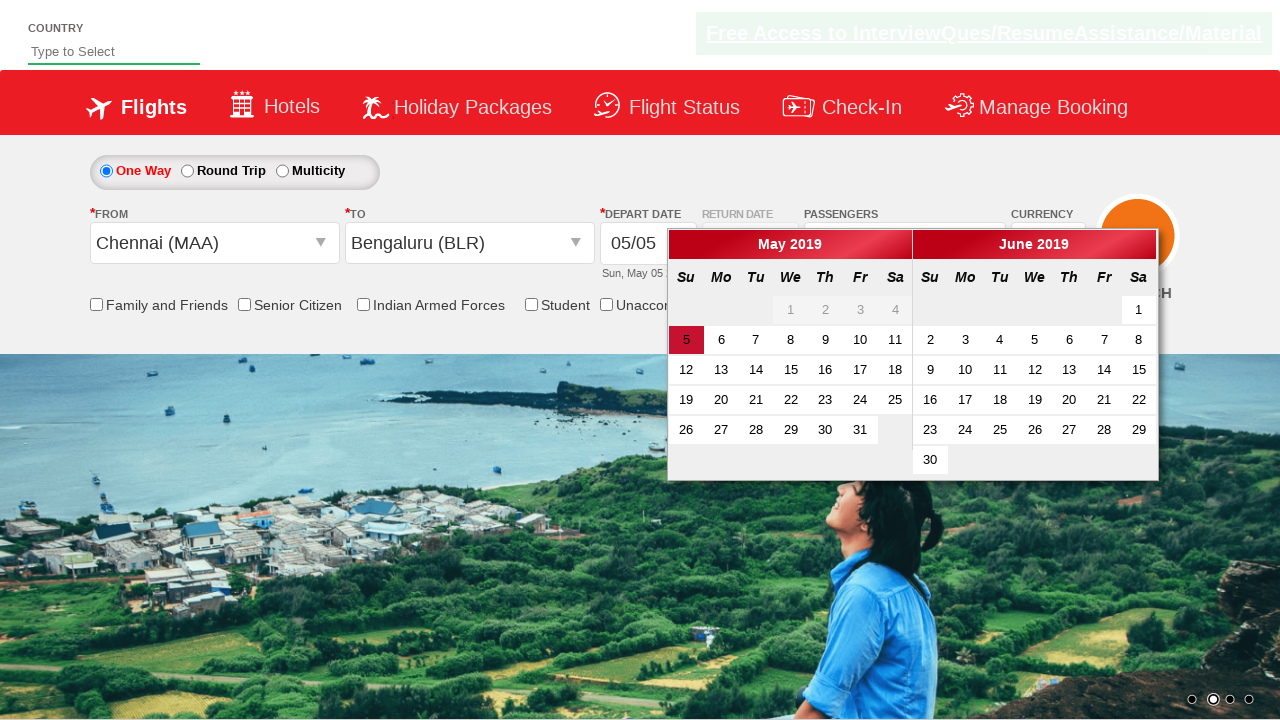